Tests dynamic controls by clicking the Remove button, verifying the "It's gone!" message appears, then clicking Add button and verifying "It's back!" message appears.

Starting URL: https://the-internet.herokuapp.com/dynamic_controls

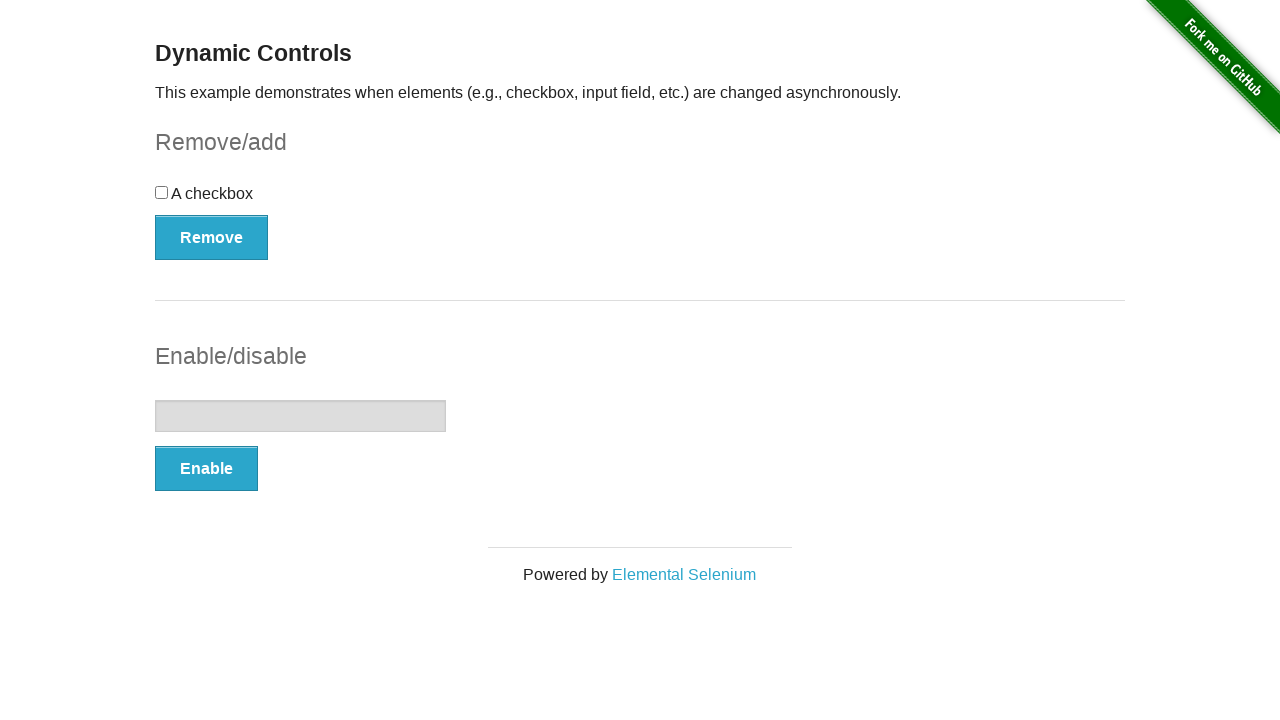

Clicked the Remove button at (212, 237) on xpath=//button[.='Remove']
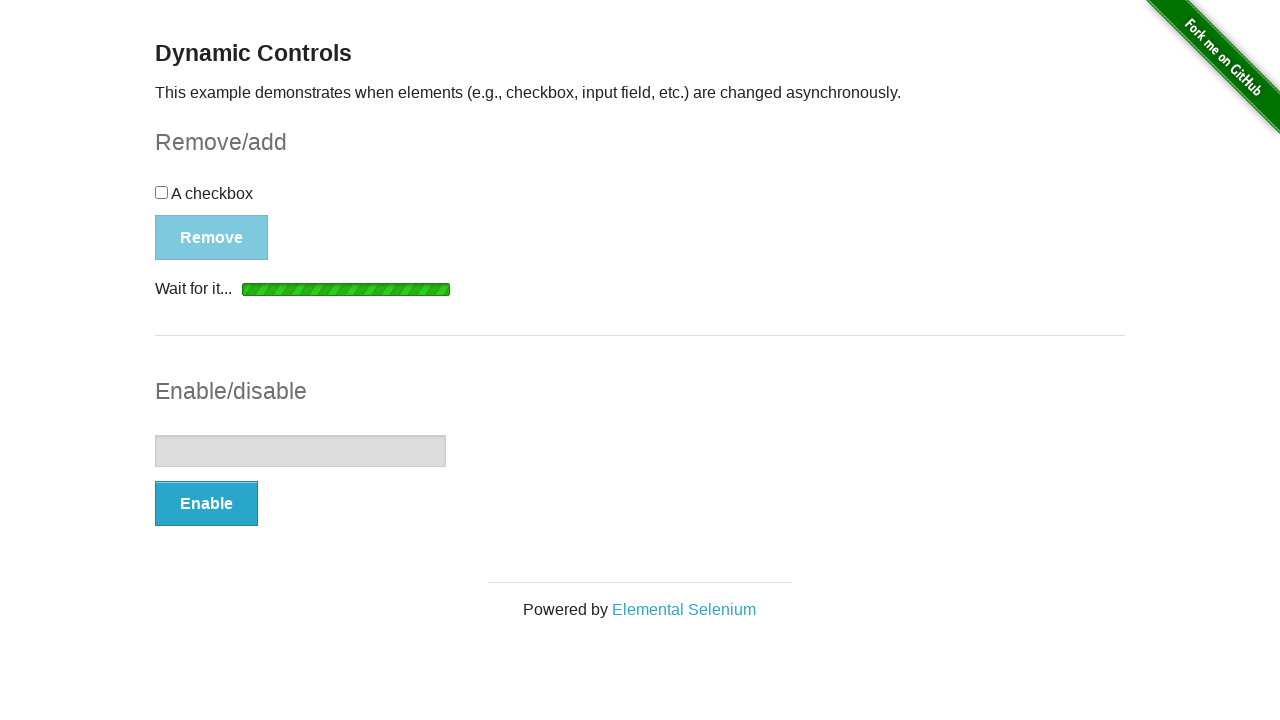

Waited for 'It's gone!' message to appear
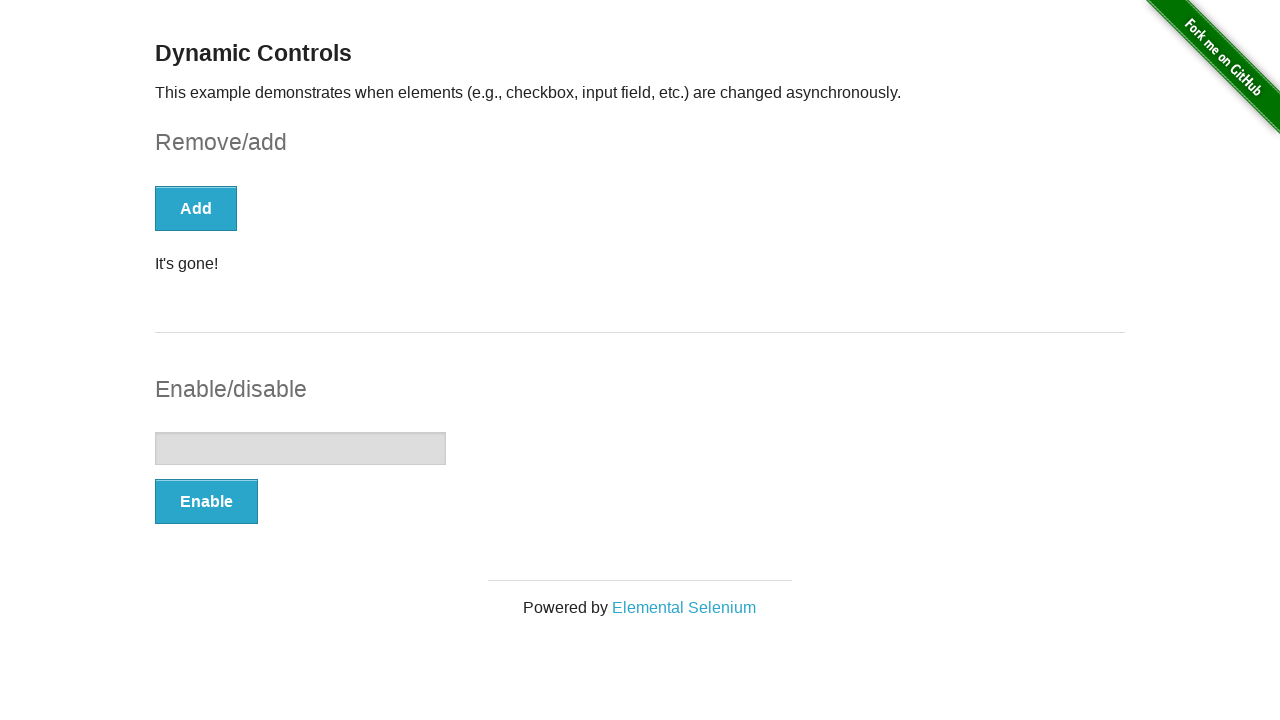

Located the 'It's gone!' element
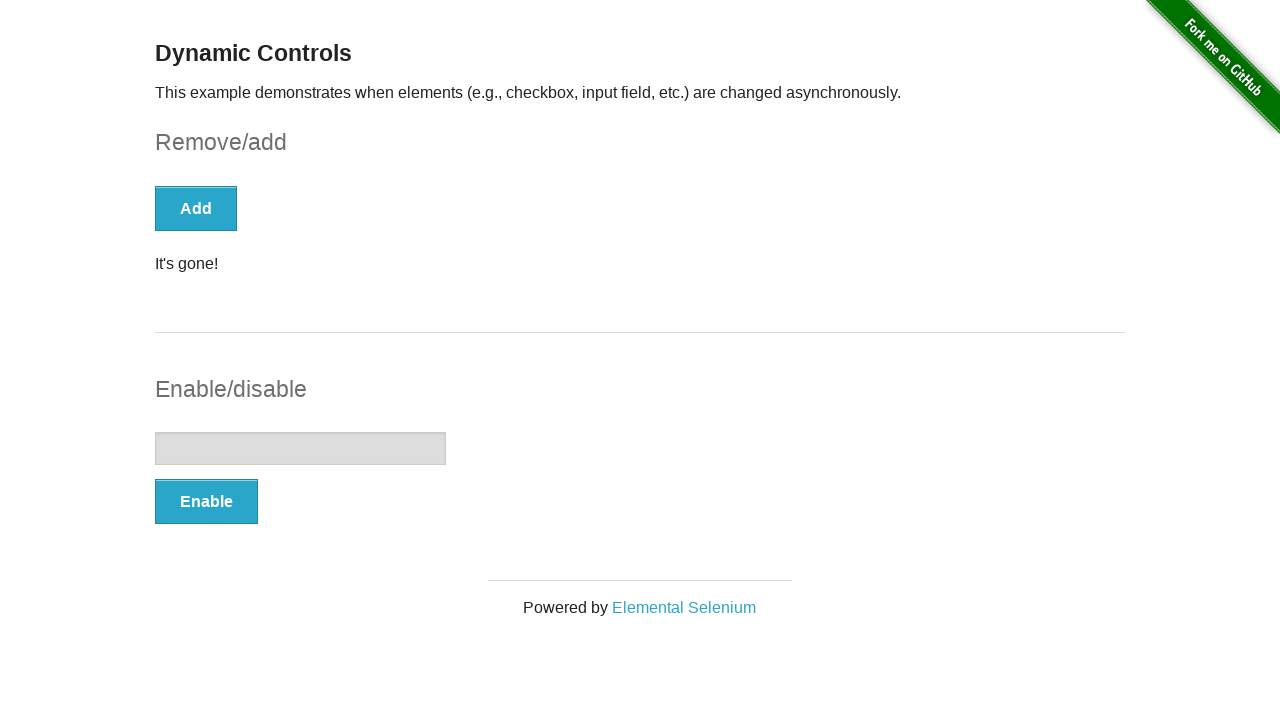

Verified 'It's gone!' message is visible
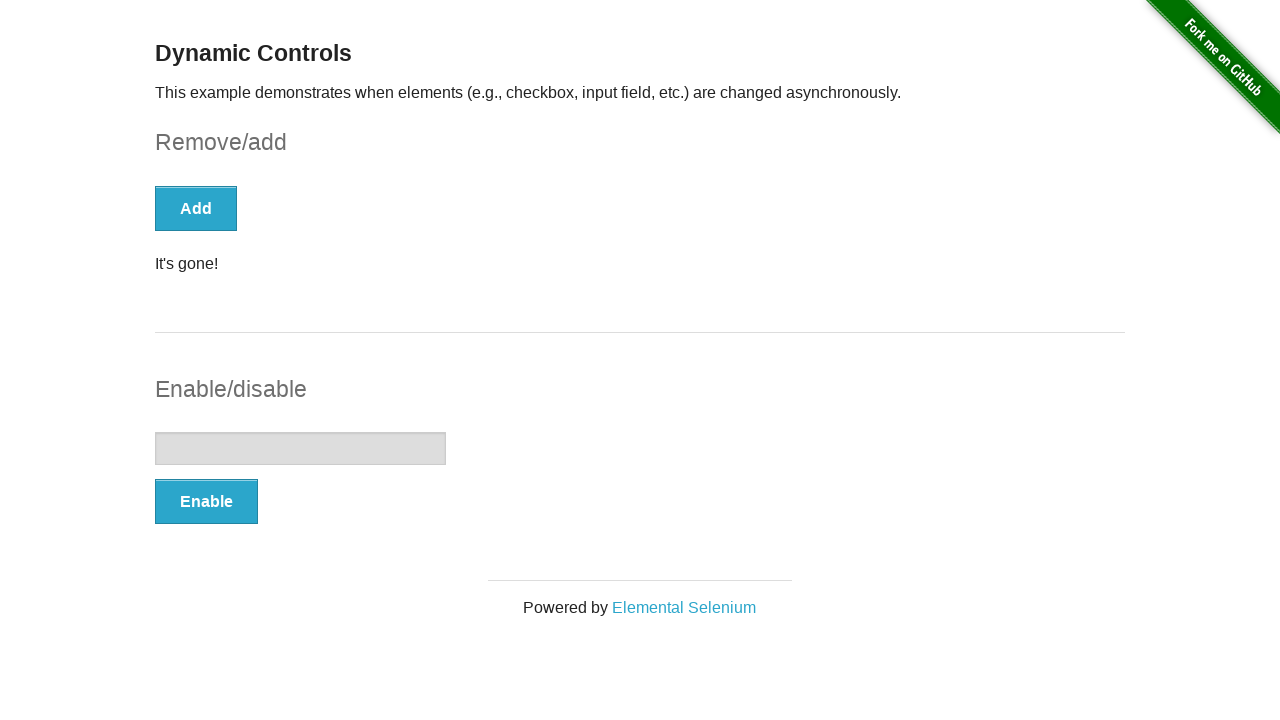

Clicked the Add button at (196, 208) on xpath=//button[text()='Add']
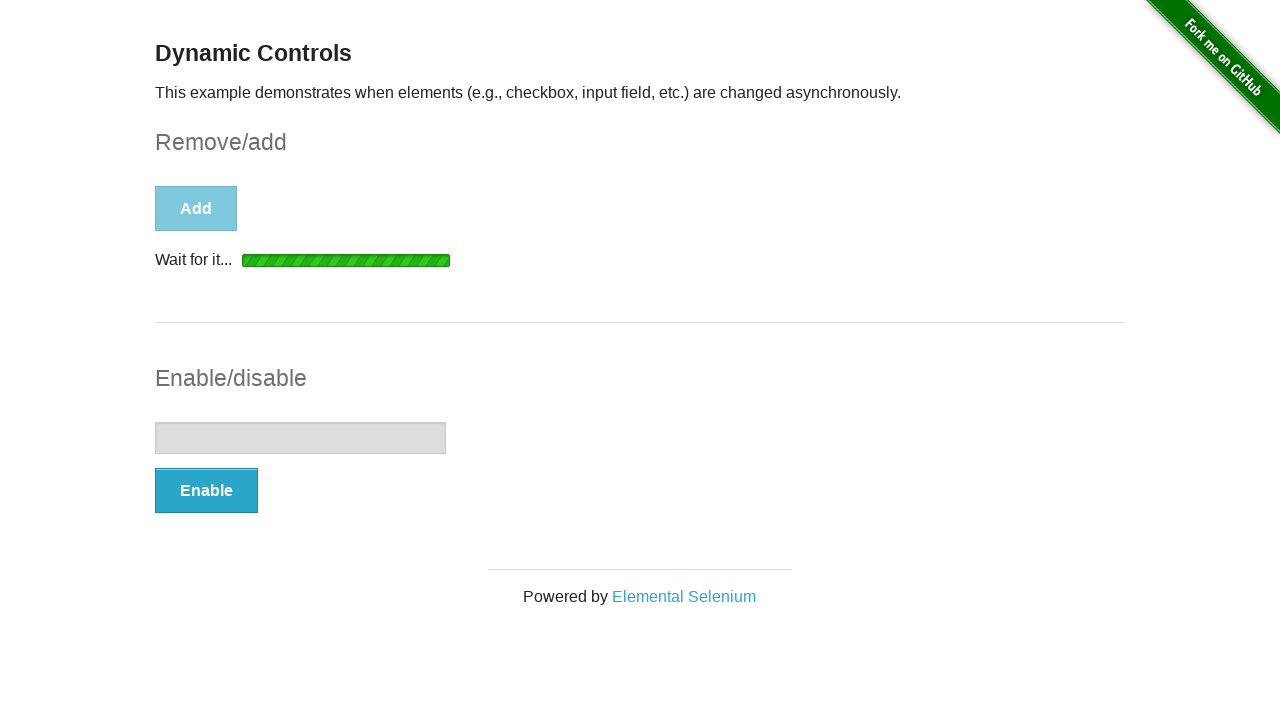

Waited for 'It's back!' message to appear
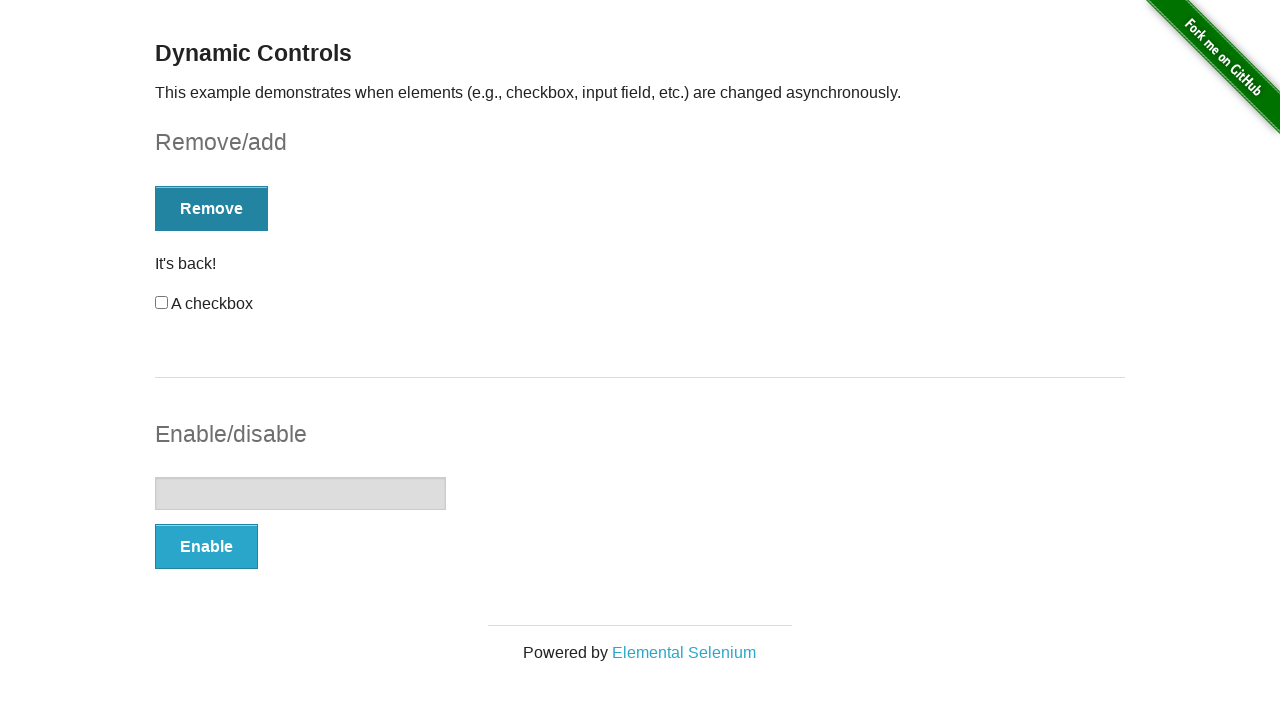

Located the 'It's back!' element
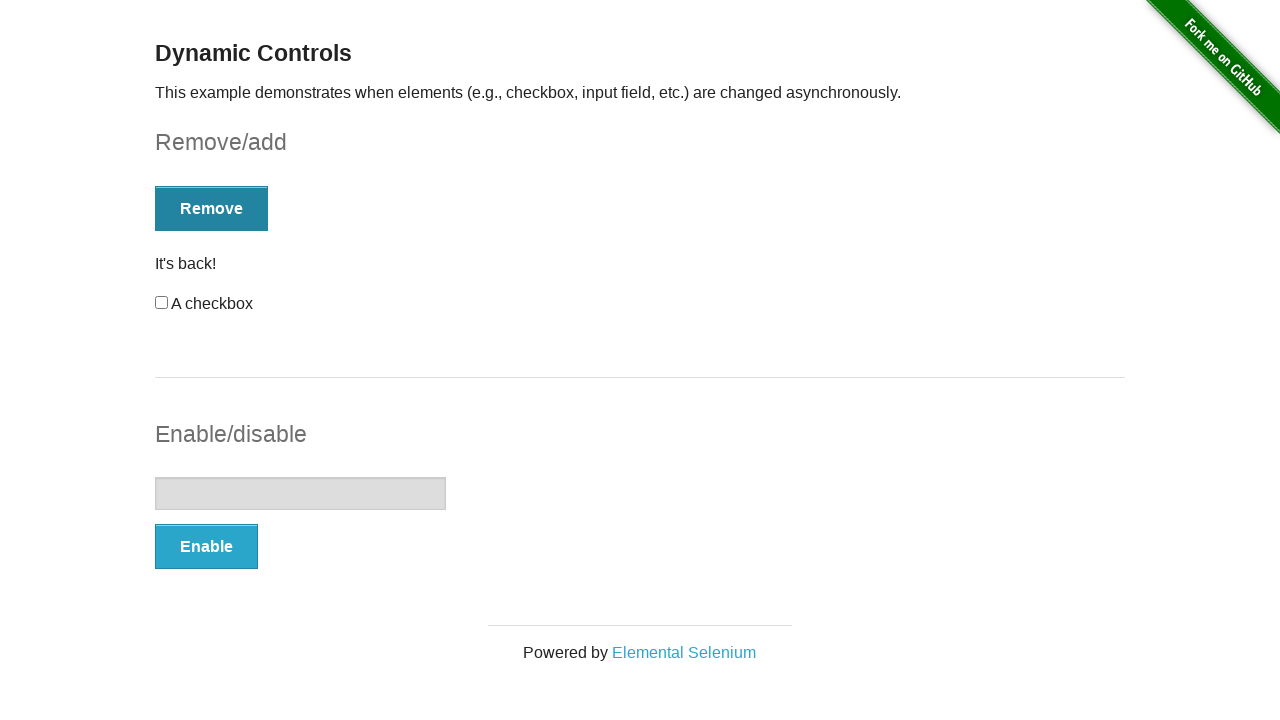

Verified 'It's back!' message is visible
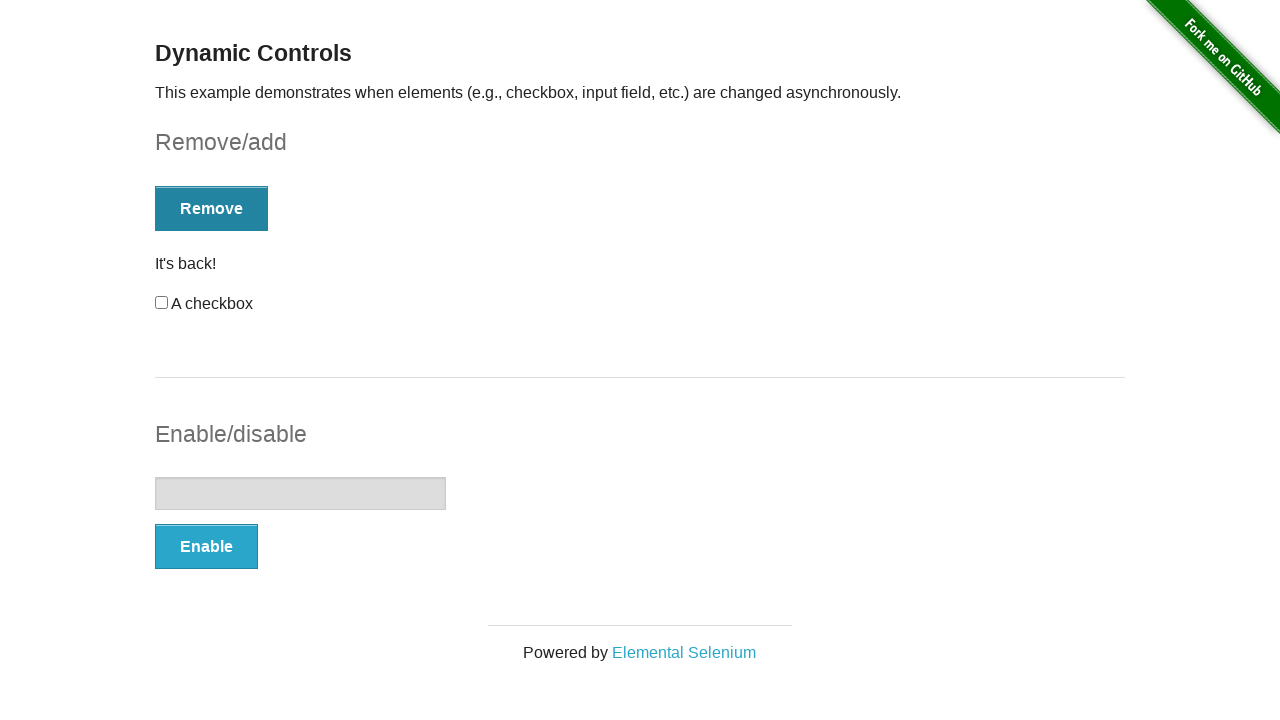

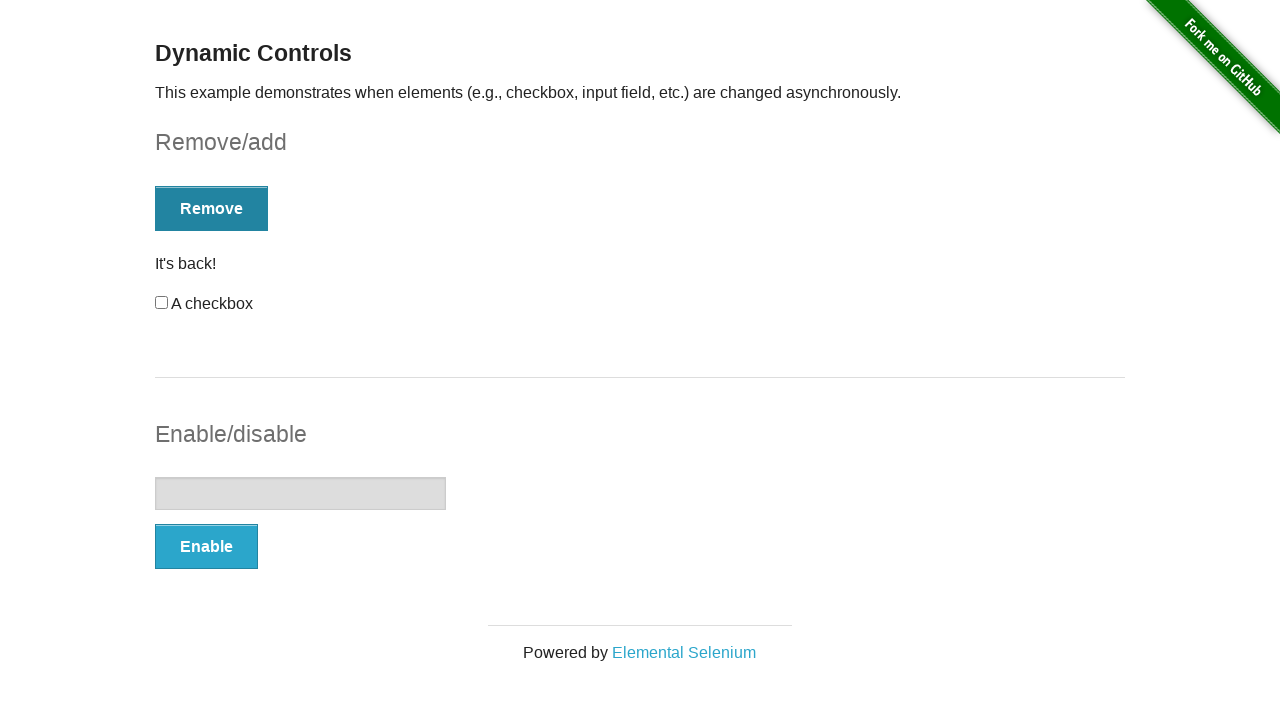